Tests country selection dropdown on Huawei registration page by searching and selecting Belgium, Sri Lanka, and Zimbabwe

Starting URL: https://id5.cloud.huawei.com/CAS/portal/userRegister/regbyemail.html

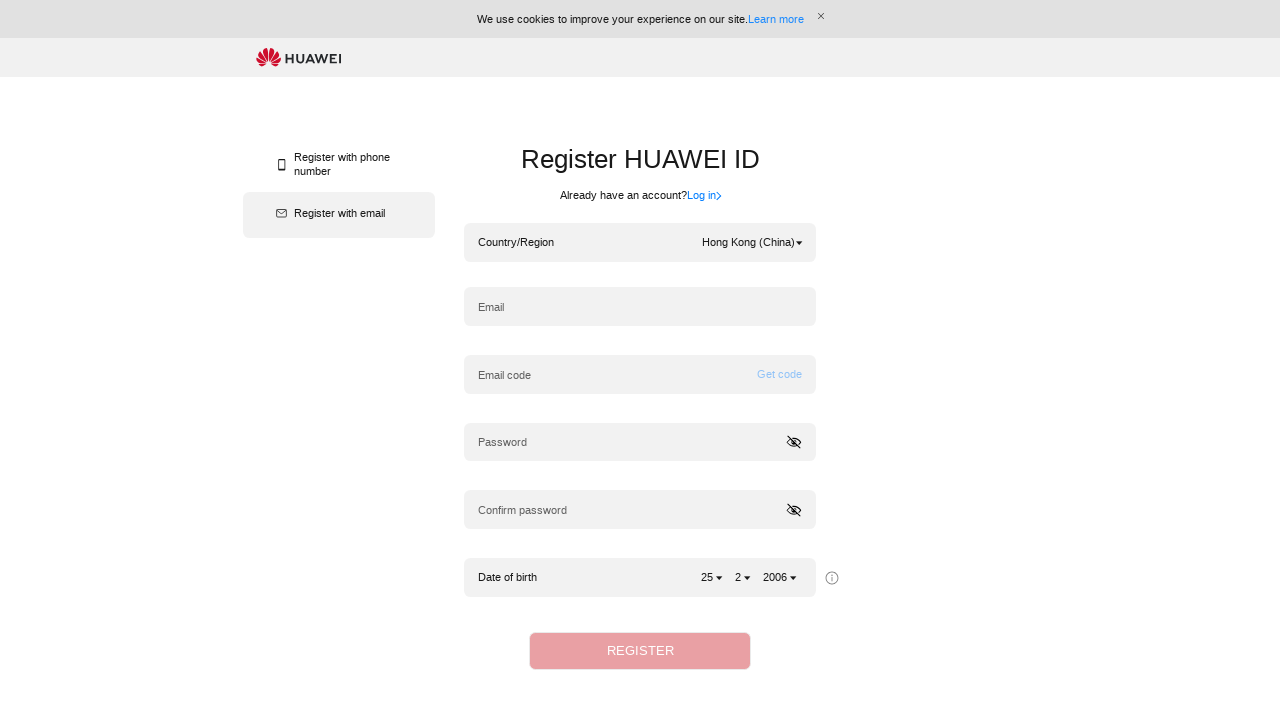

Country dropdown element became visible
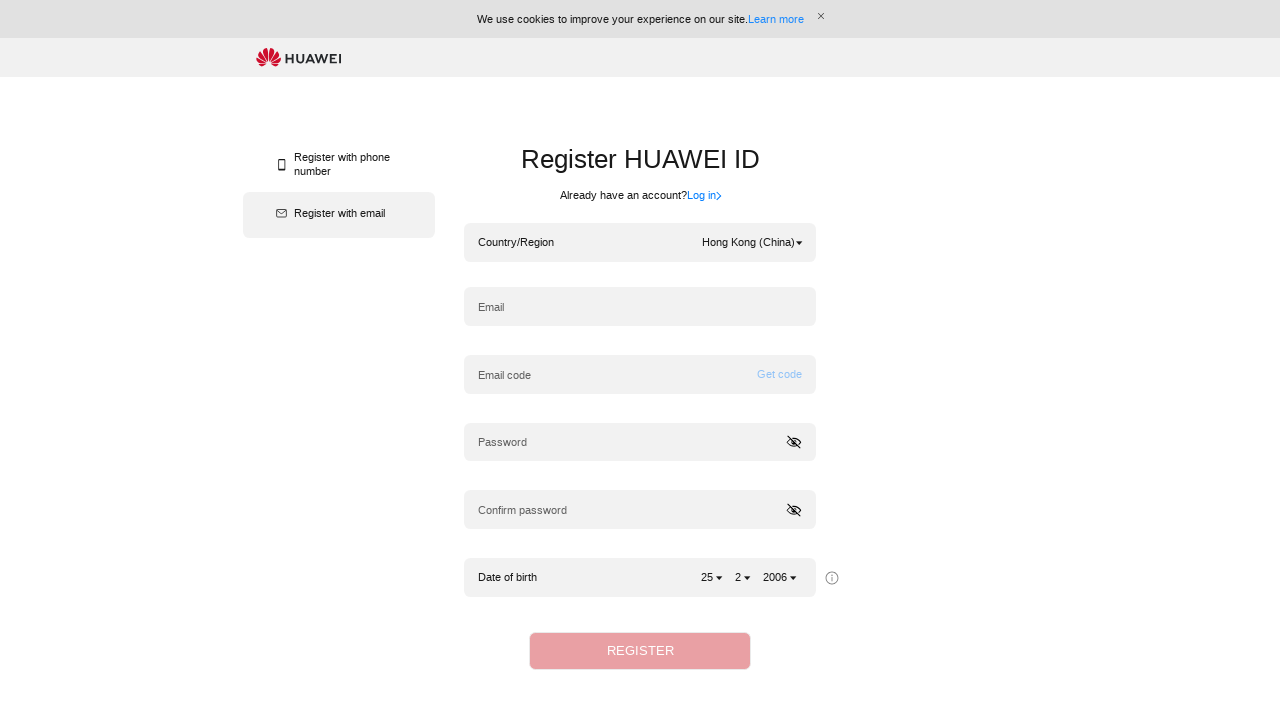

Clicked country dropdown to open it at (752, 243) on div[ht='input_emailregister_dropdown']
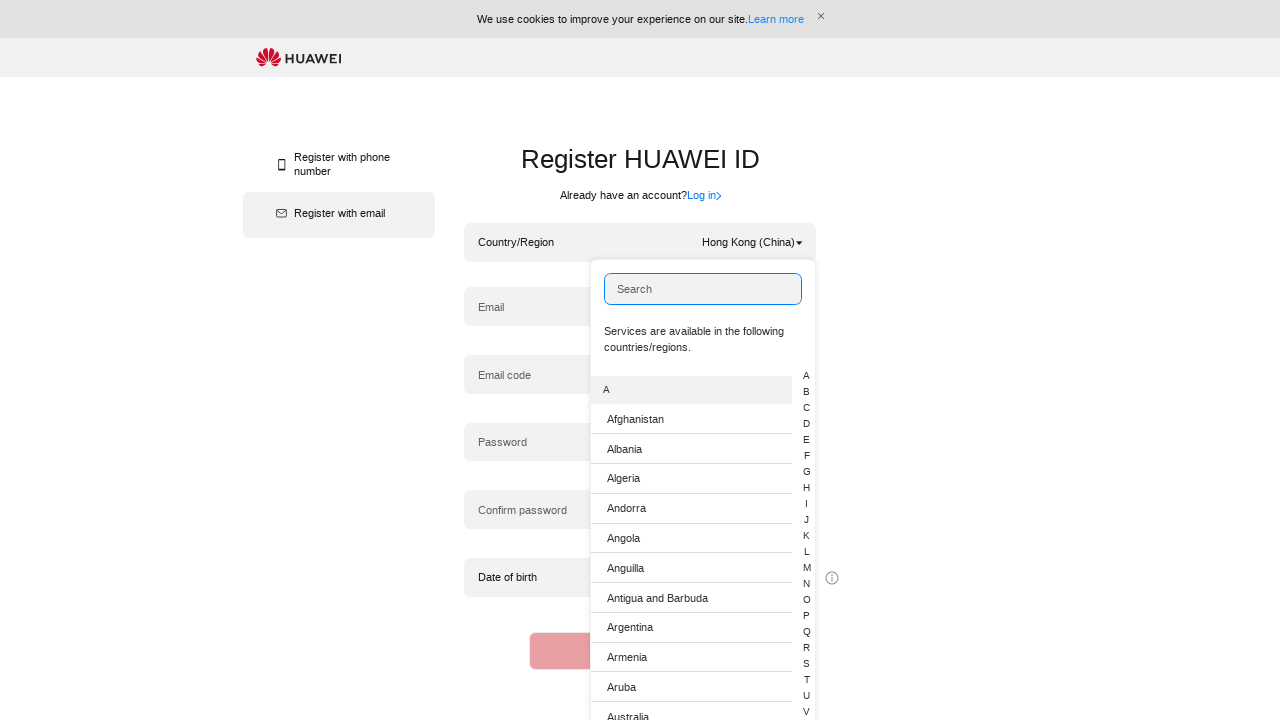

Cleared search field on input[ht='input_emailregister_search']
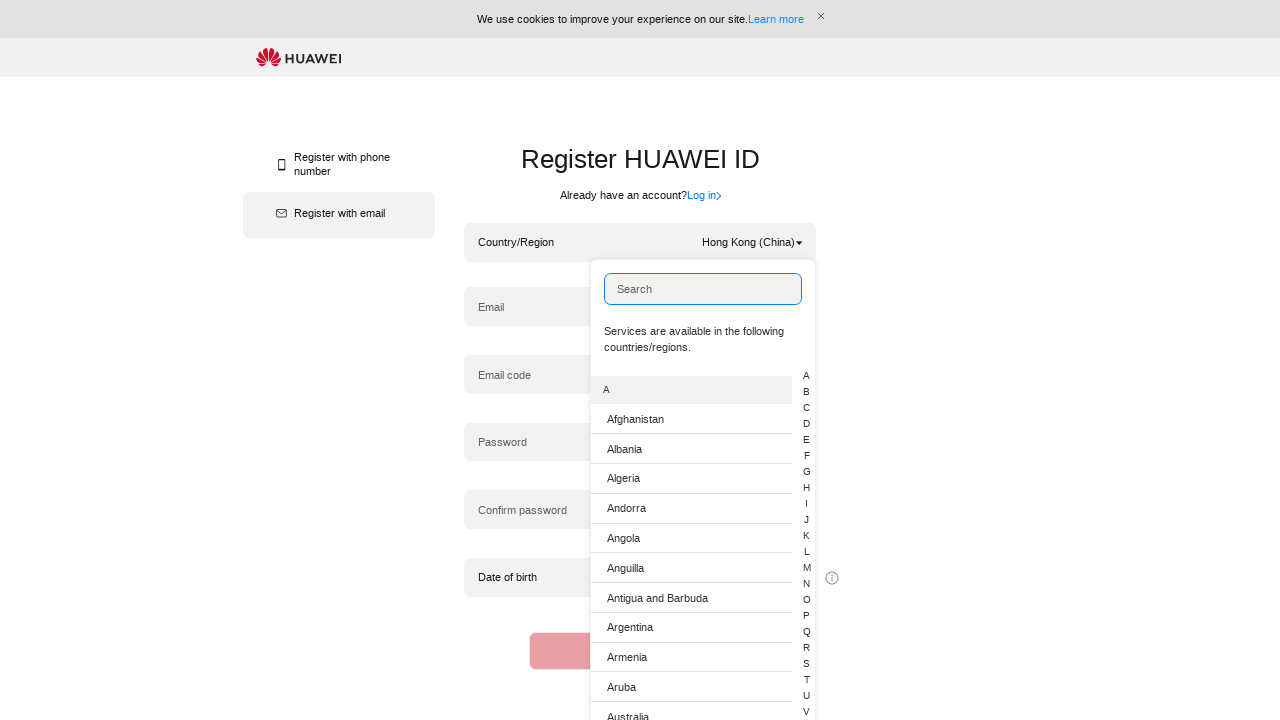

Typed 'Belgium' in search field on input[ht='input_emailregister_search']
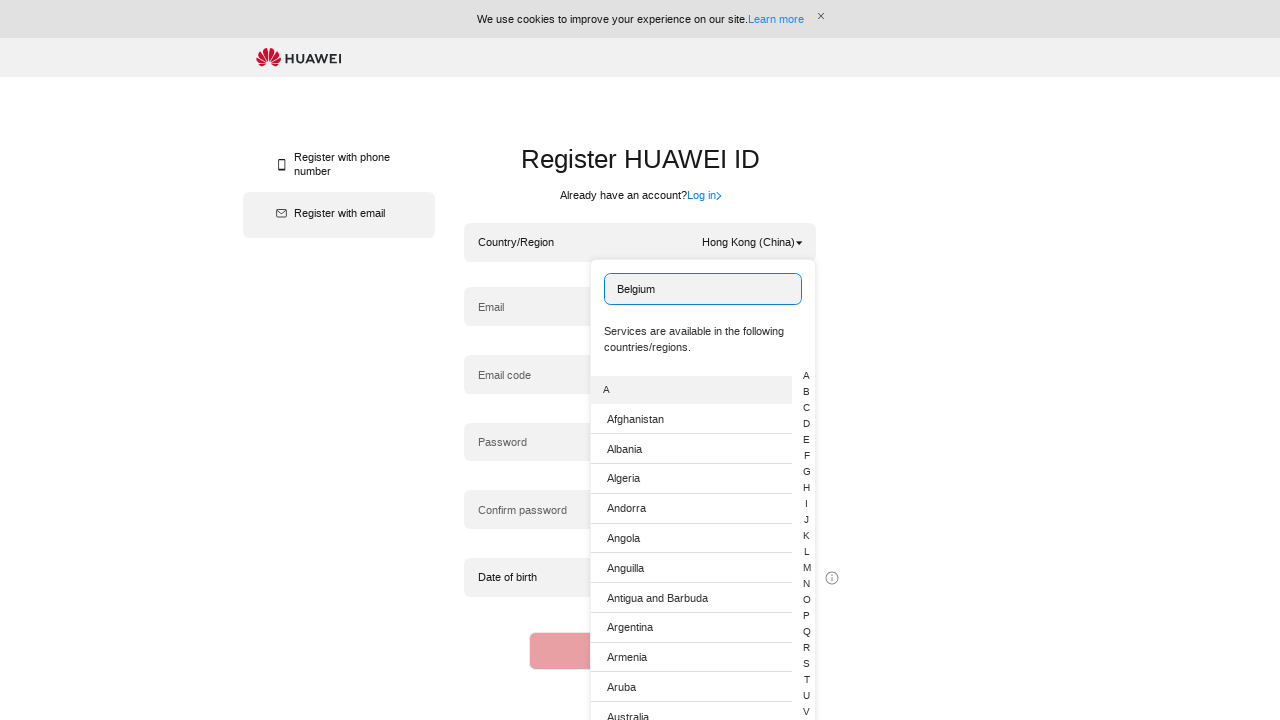

Country list populated with search results
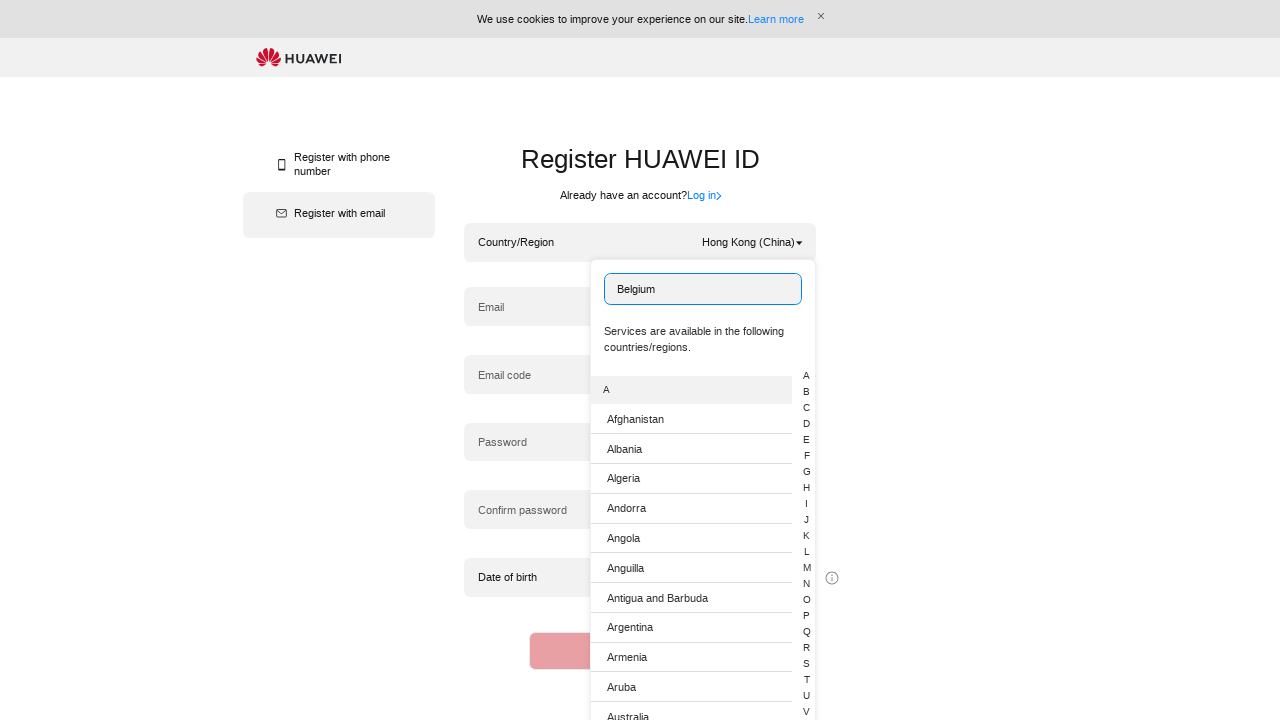

Selected Belgium from dropdown at (626, 550) on ul.hwid-alpla-list span:has-text('Belgium')
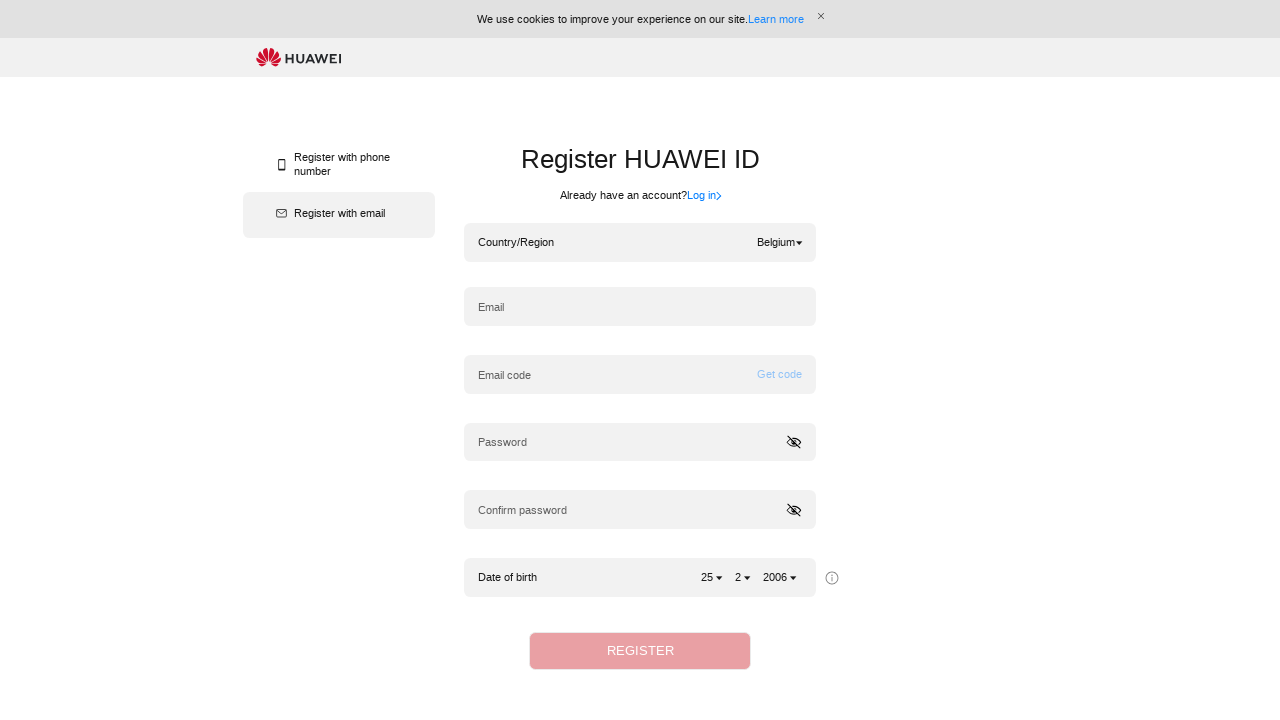

Verified Belgium is selected in dropdown
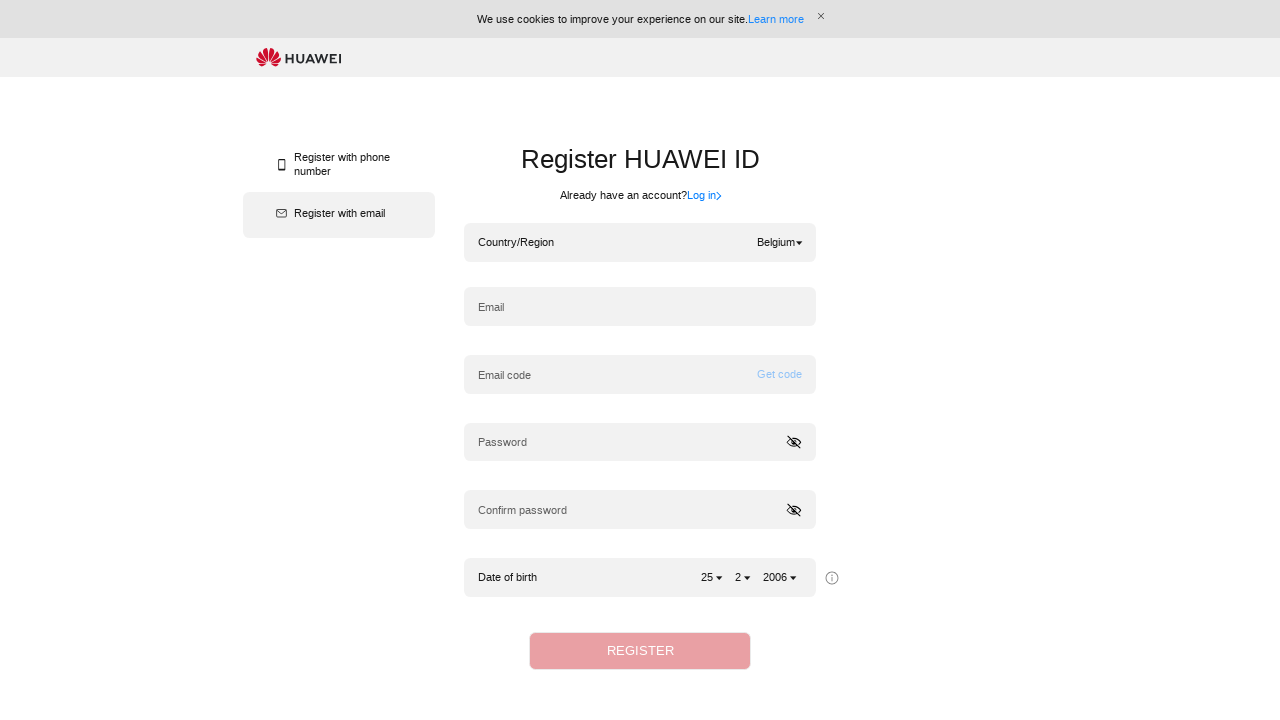

Clicked country dropdown to open it at (779, 243) on div[ht='input_emailregister_dropdown']
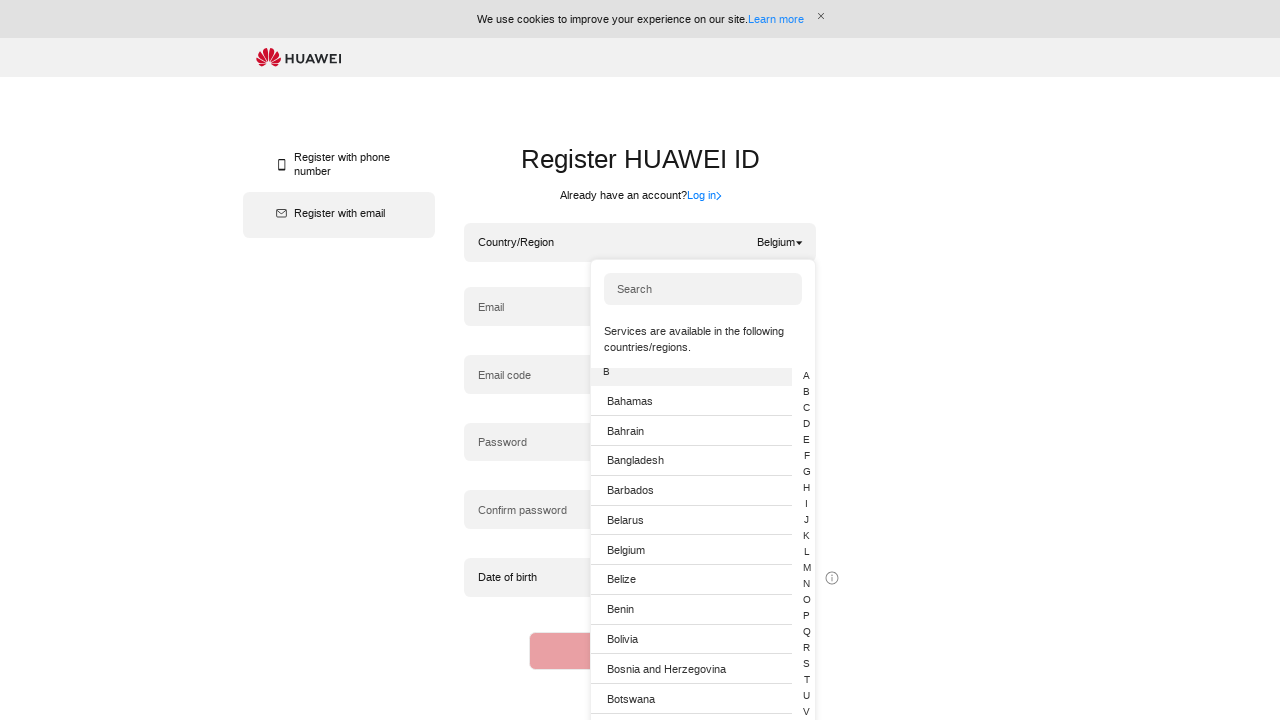

Cleared search field on input[ht='input_emailregister_search']
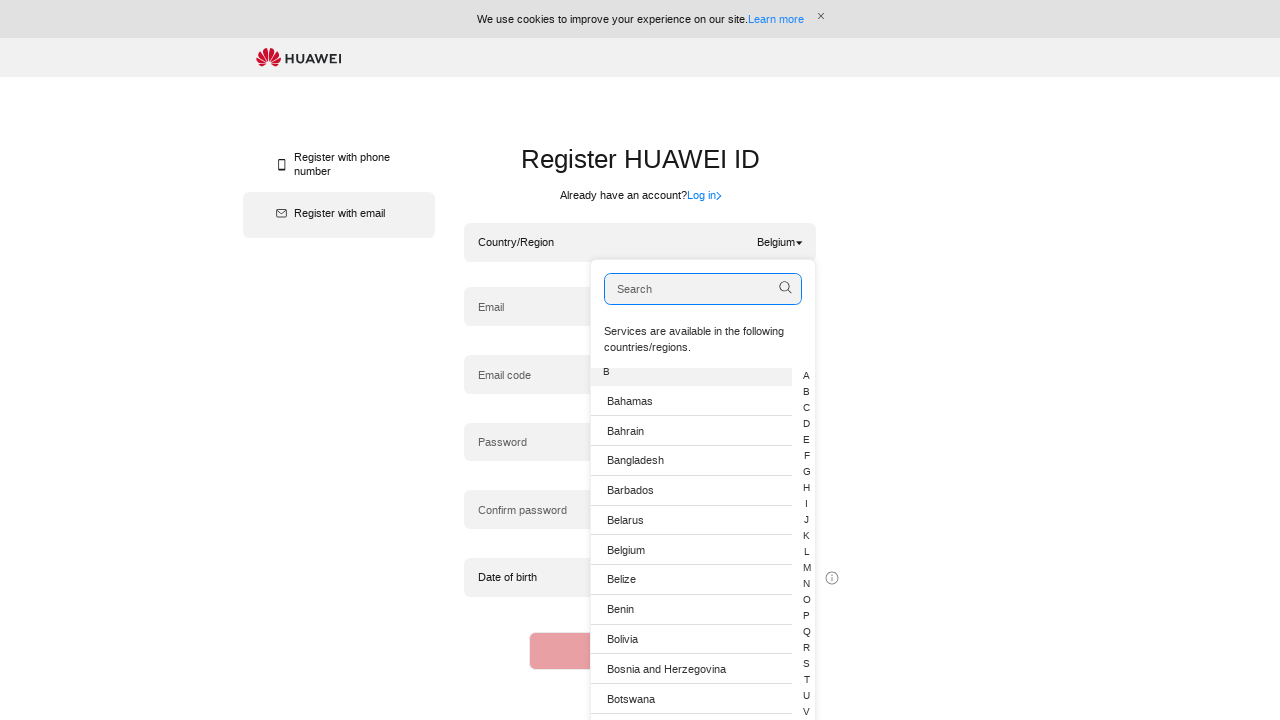

Typed 'Sri Lanka' in search field on input[ht='input_emailregister_search']
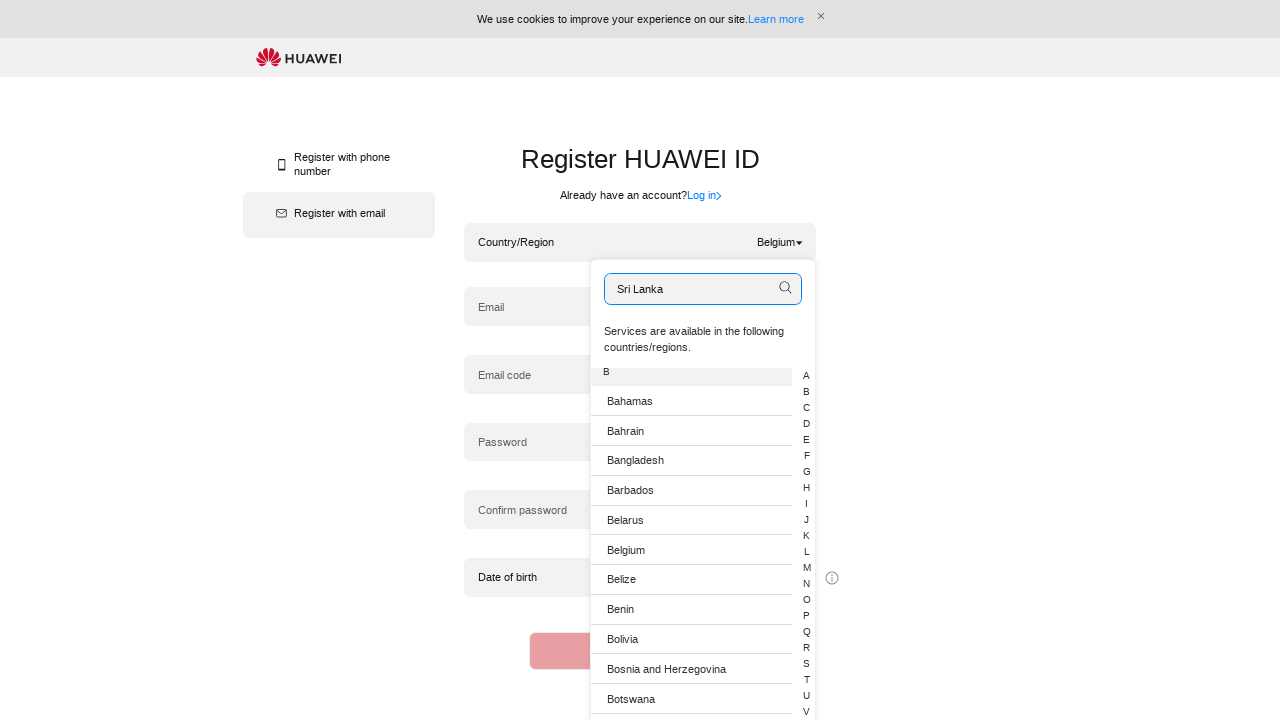

Country list populated with search results
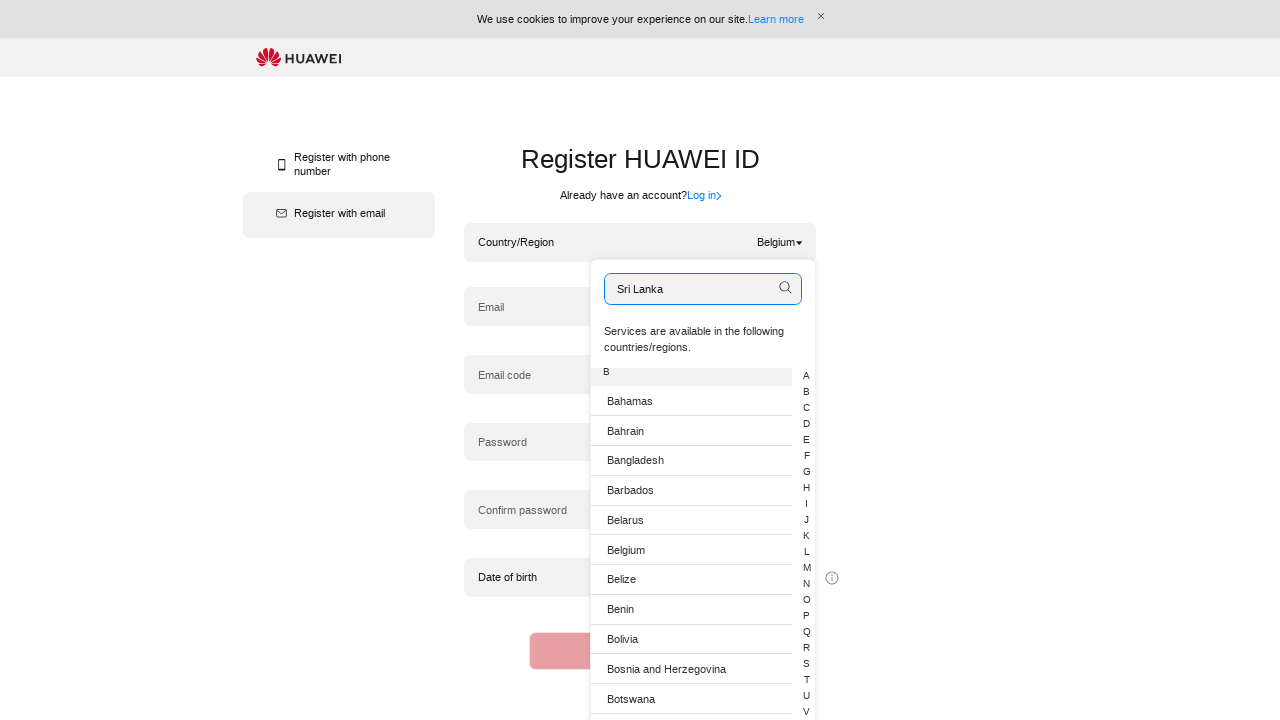

Selected Sri Lanka from dropdown at (630, 550) on ul.hwid-alpla-list span:has-text('Sri Lanka')
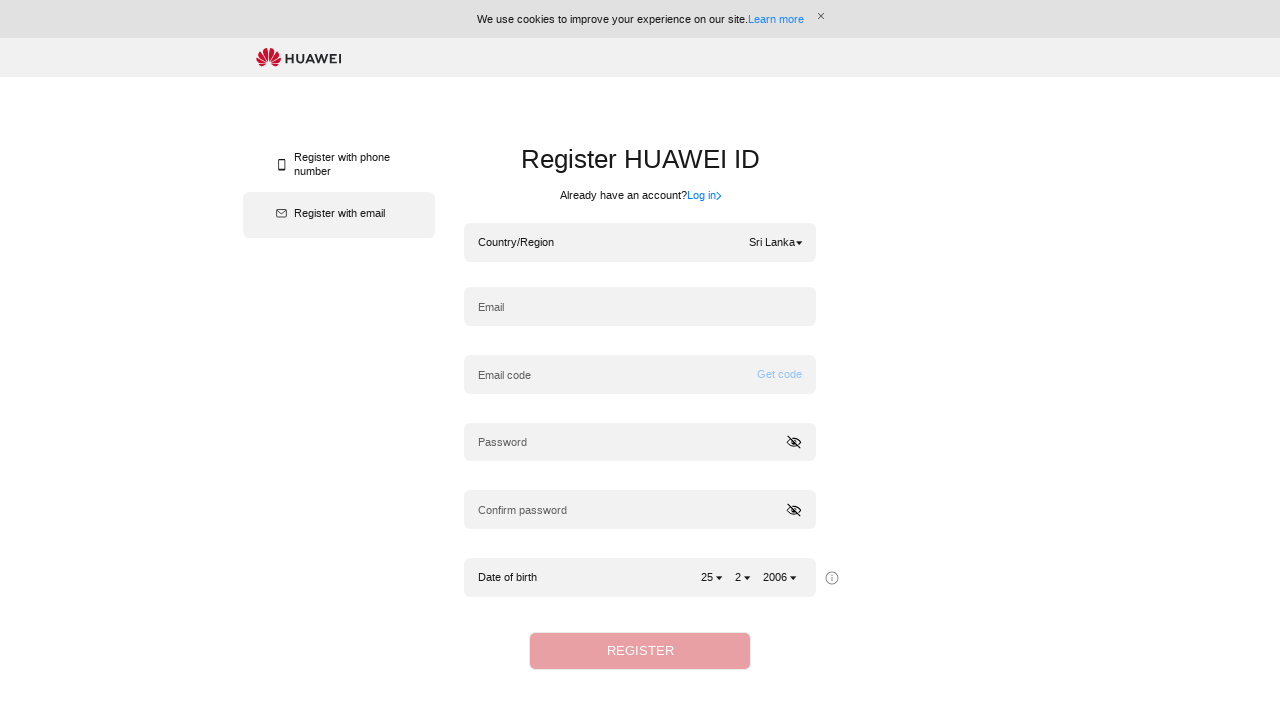

Verified Sri Lanka is selected in dropdown
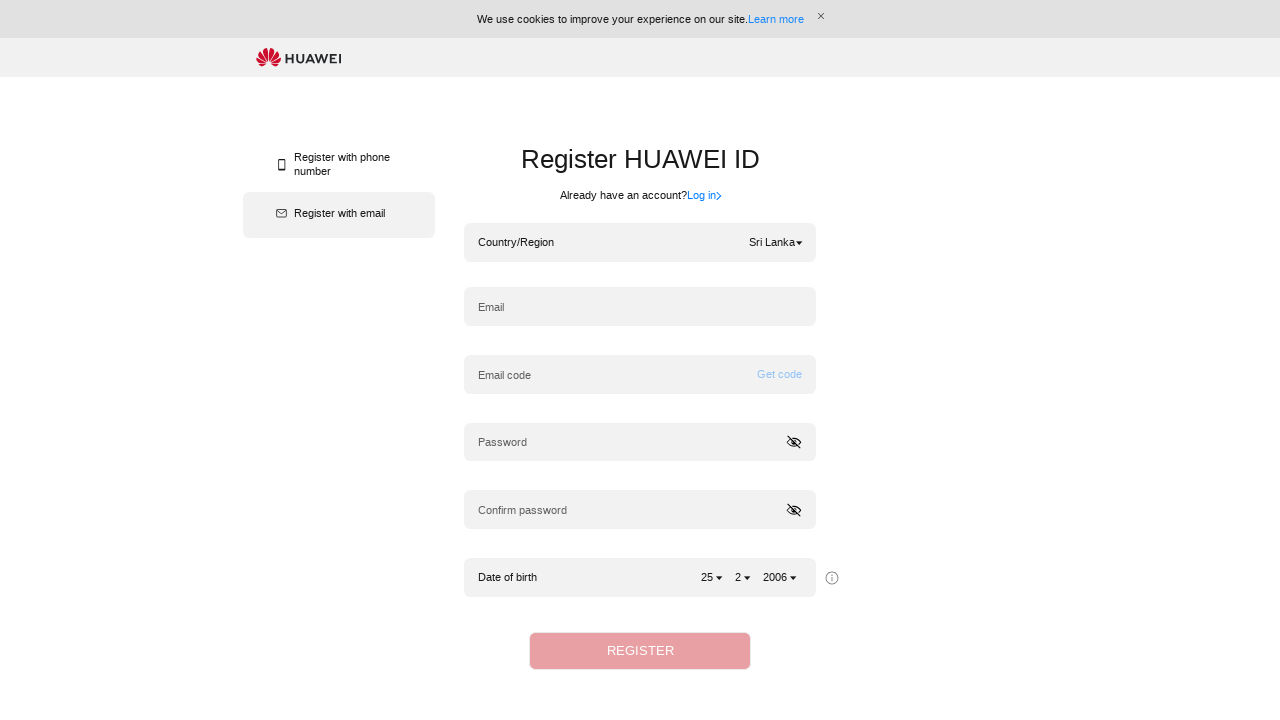

Clicked country dropdown to open it at (775, 243) on div[ht='input_emailregister_dropdown']
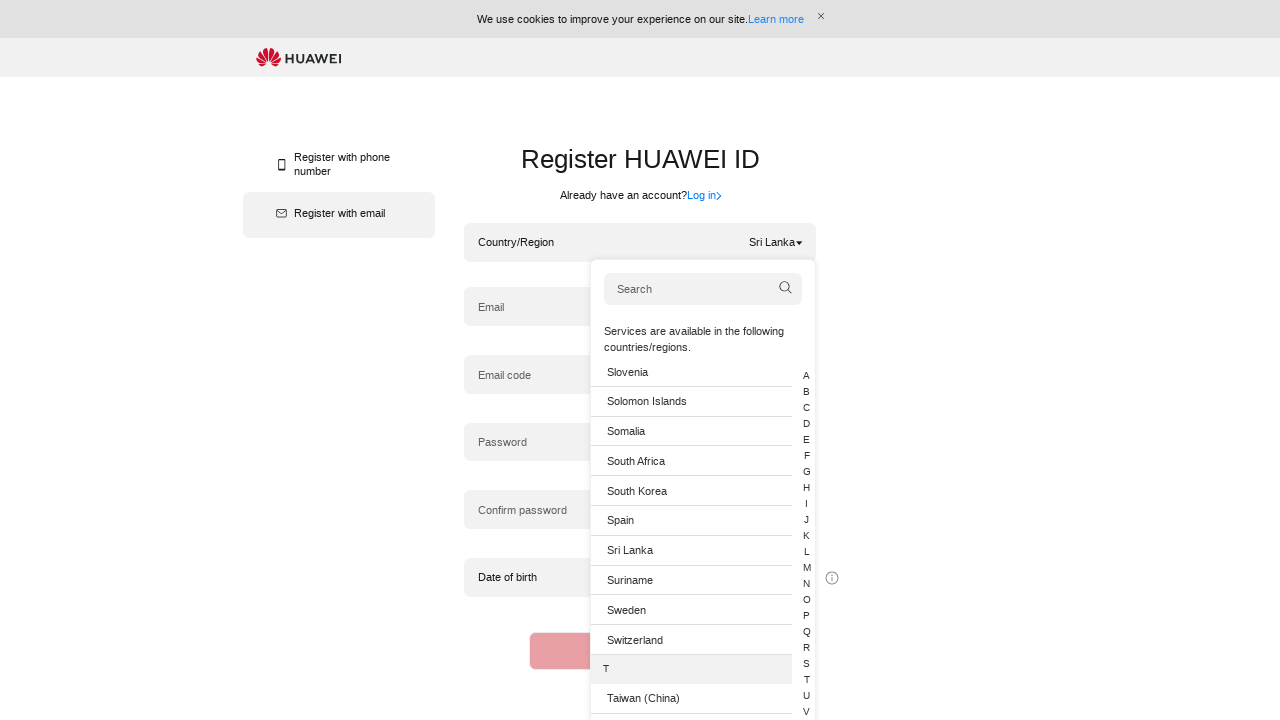

Cleared search field on input[ht='input_emailregister_search']
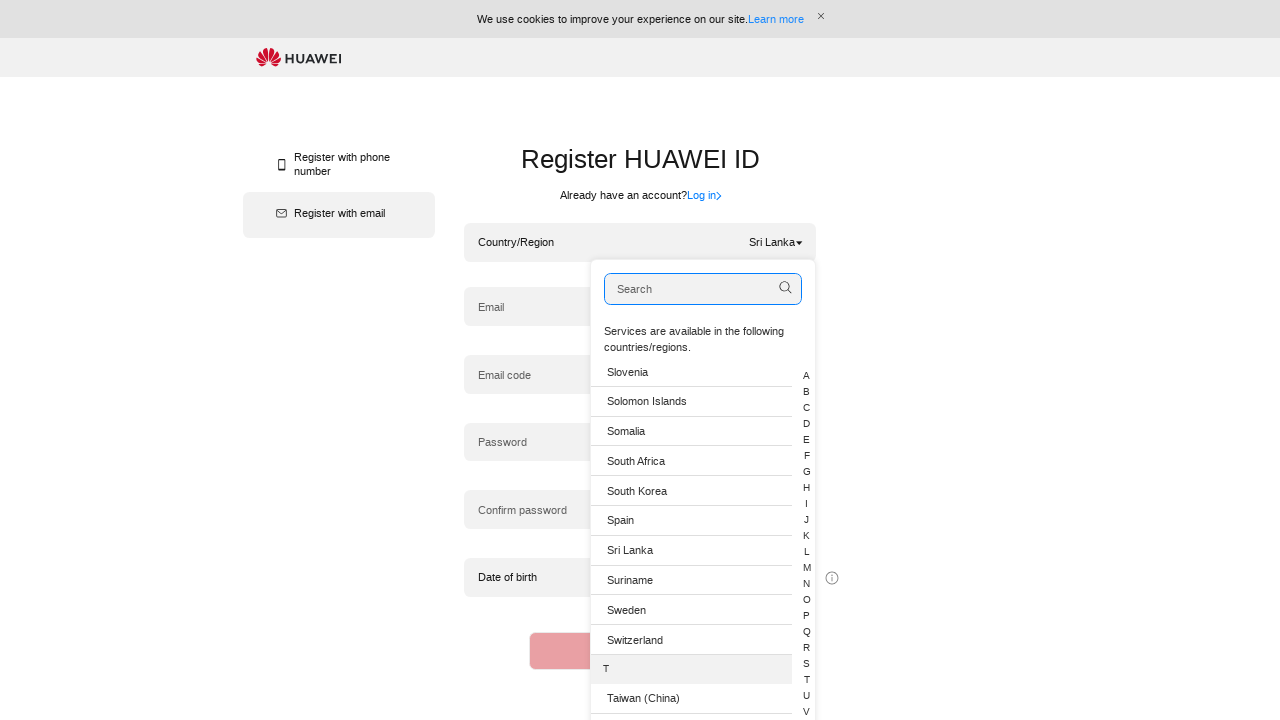

Typed 'Zimbabwe' in search field on input[ht='input_emailregister_search']
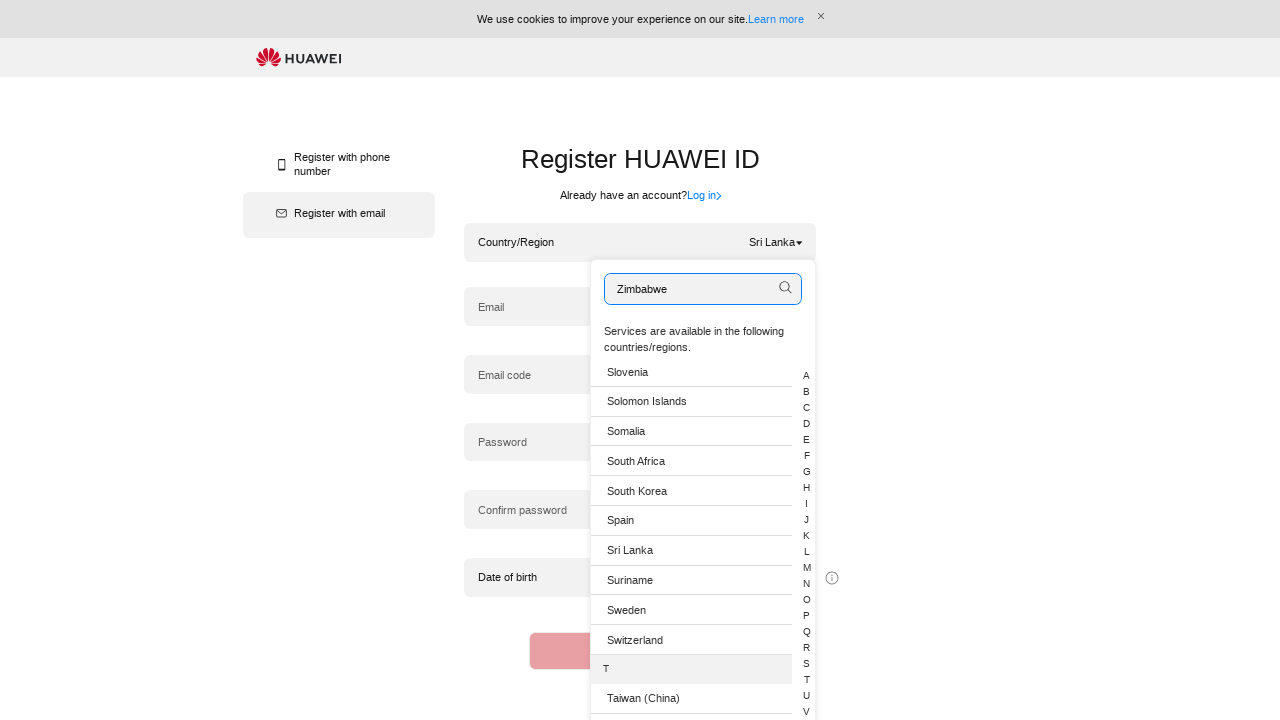

Country list populated with search results
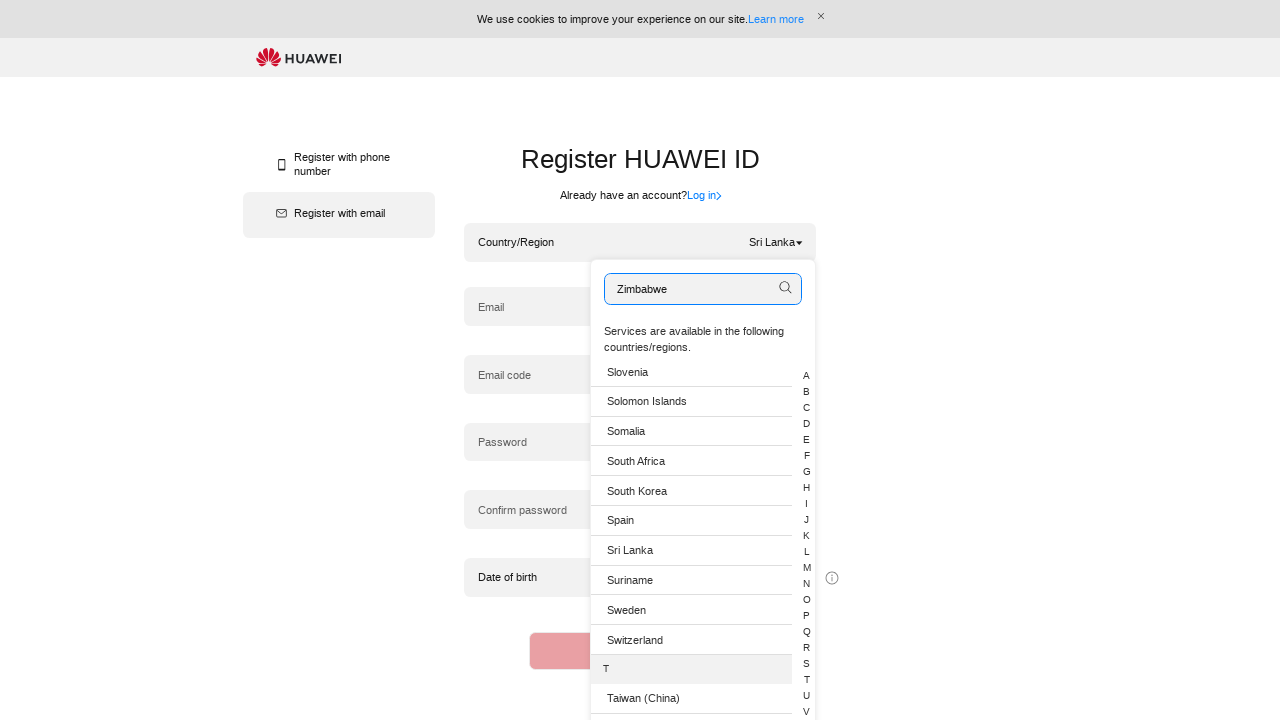

Selected Zimbabwe from dropdown at (632, 710) on ul.hwid-alpla-list span:has-text('Zimbabwe')
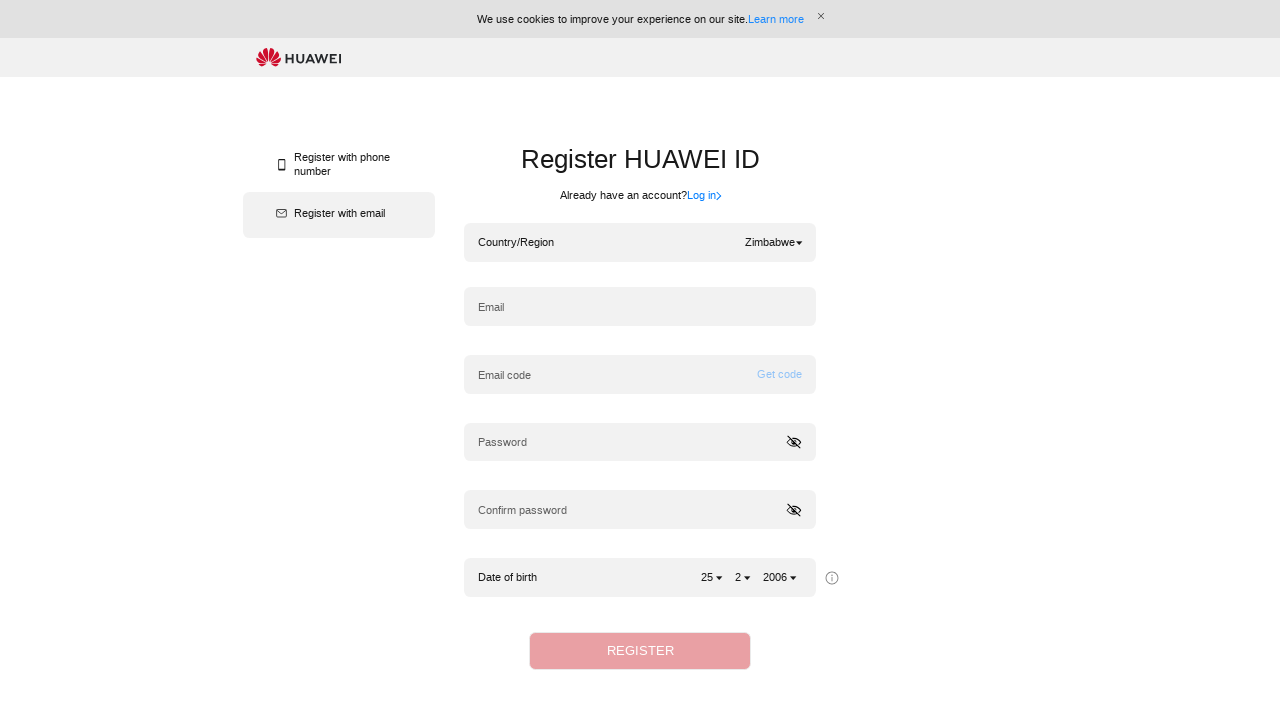

Verified Zimbabwe is selected in dropdown
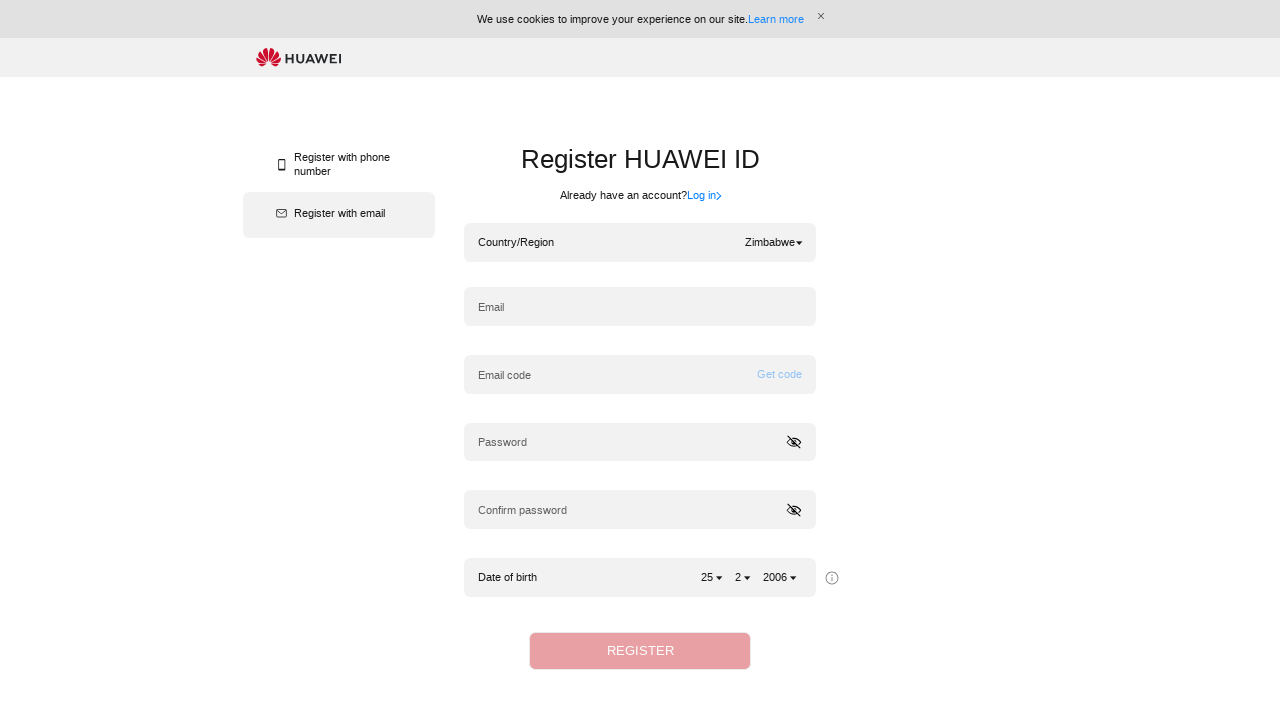

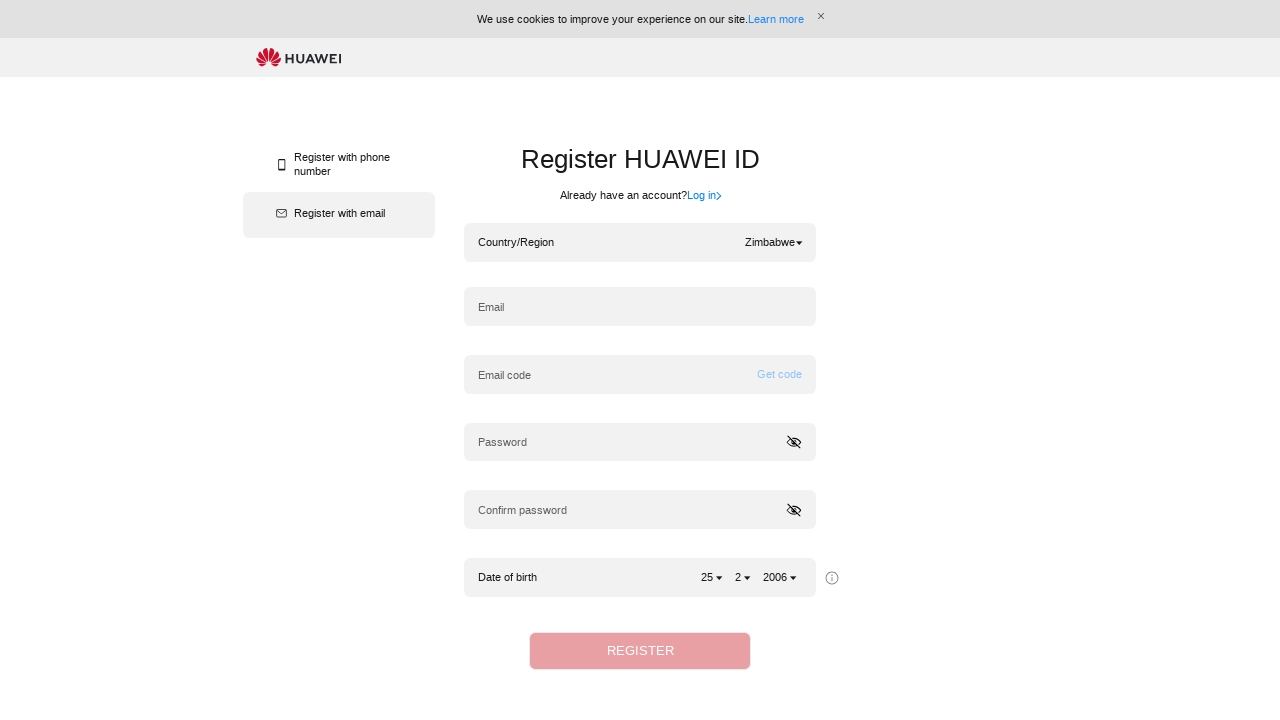